Tests JavaScript alert functionality by clicking a button to open an alert and accepting it

Starting URL: https://formy-project.herokuapp.com/switch-window

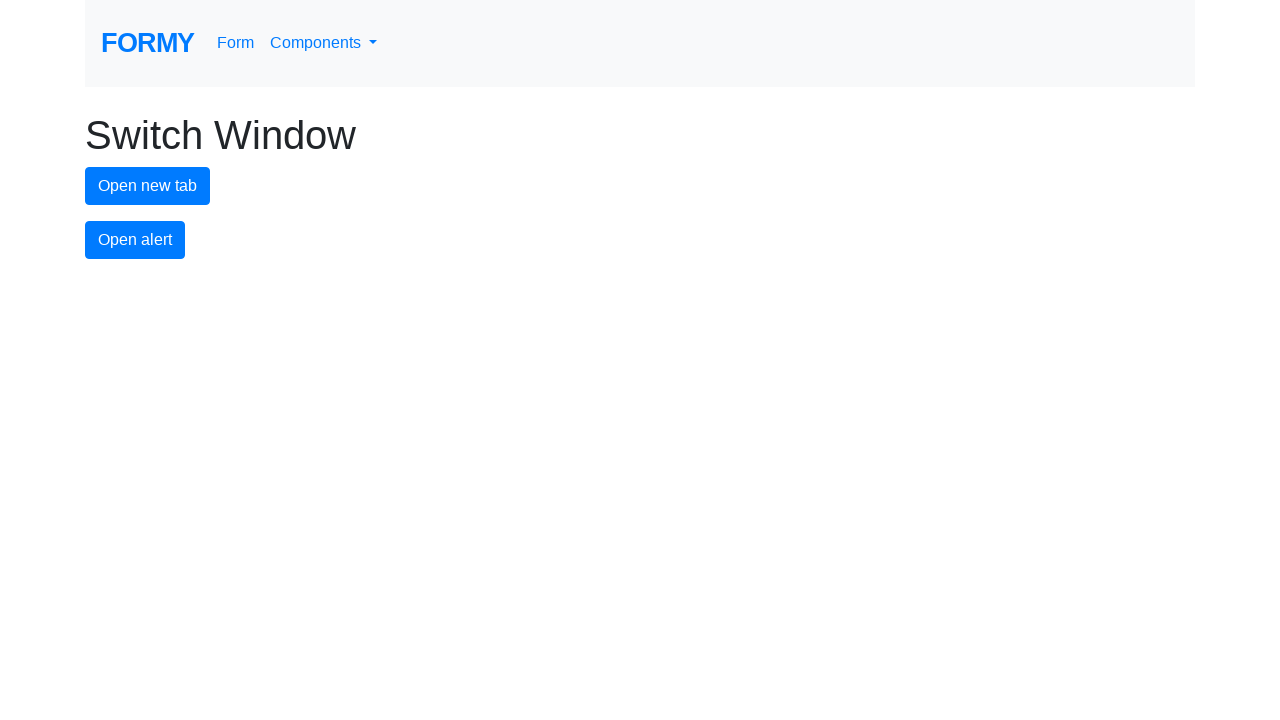

Set up dialog handler to accept alerts
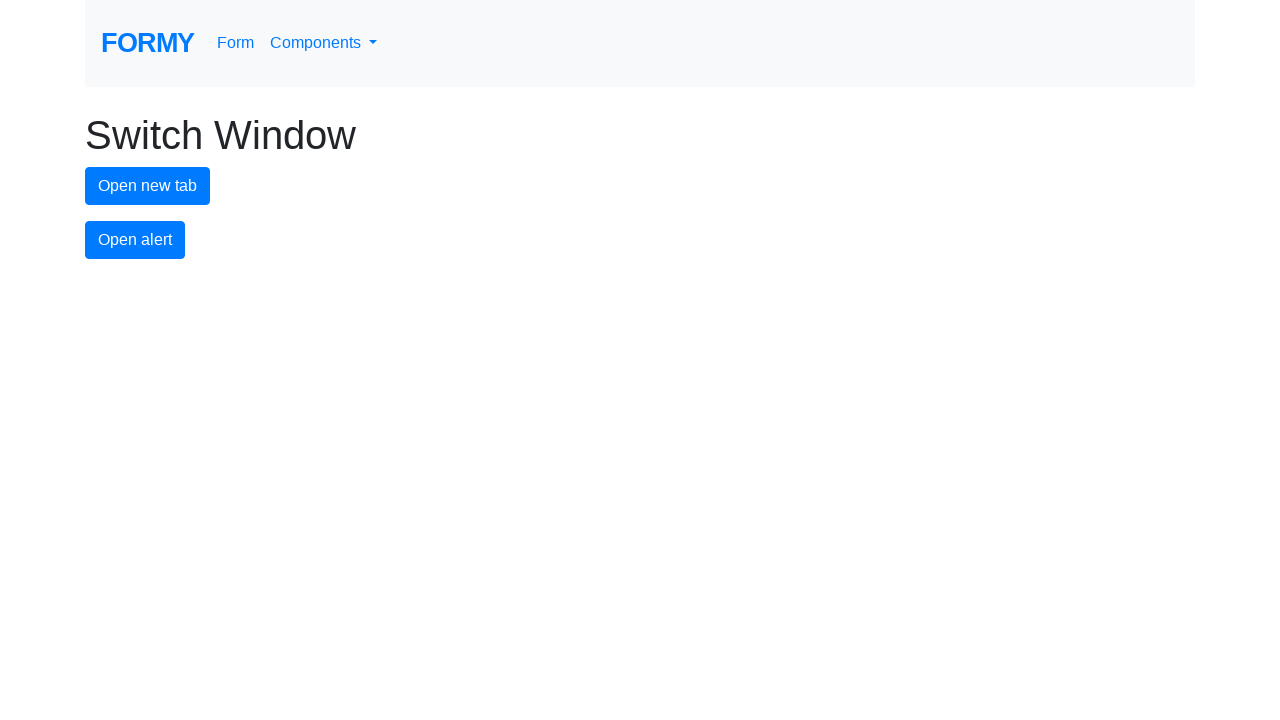

Clicked alert button to trigger JavaScript alert at (135, 240) on #alert-button
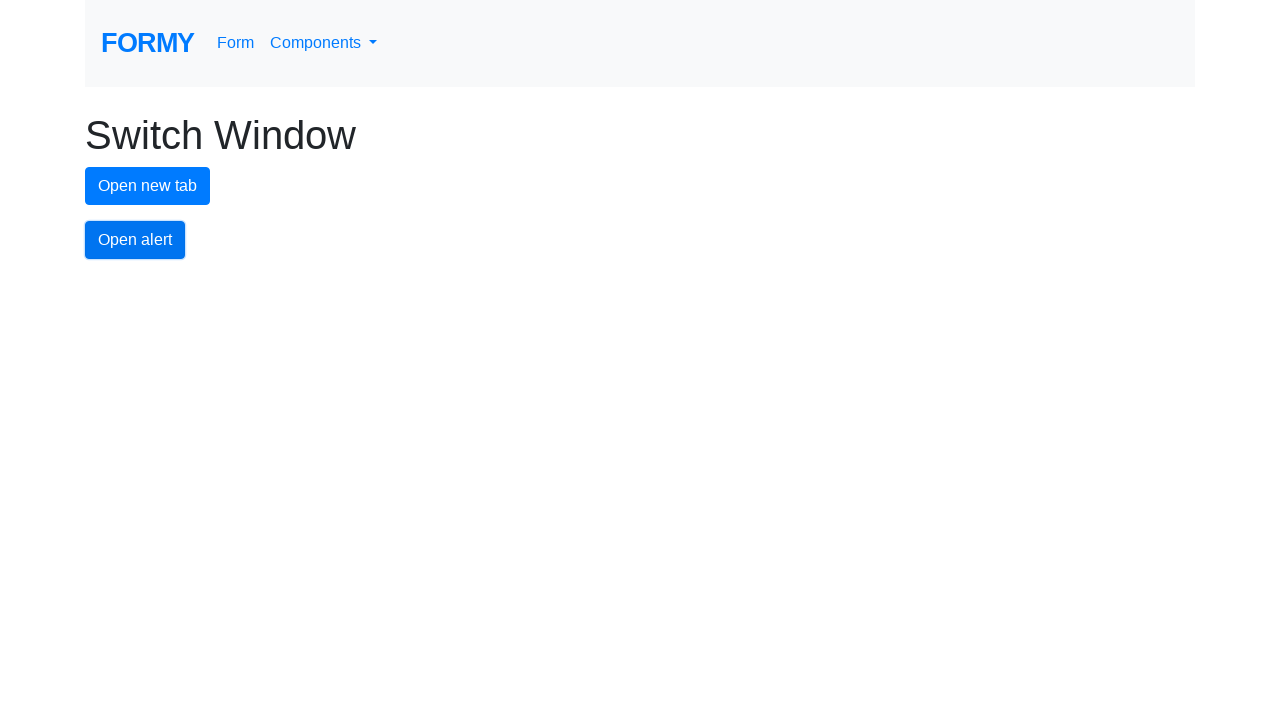

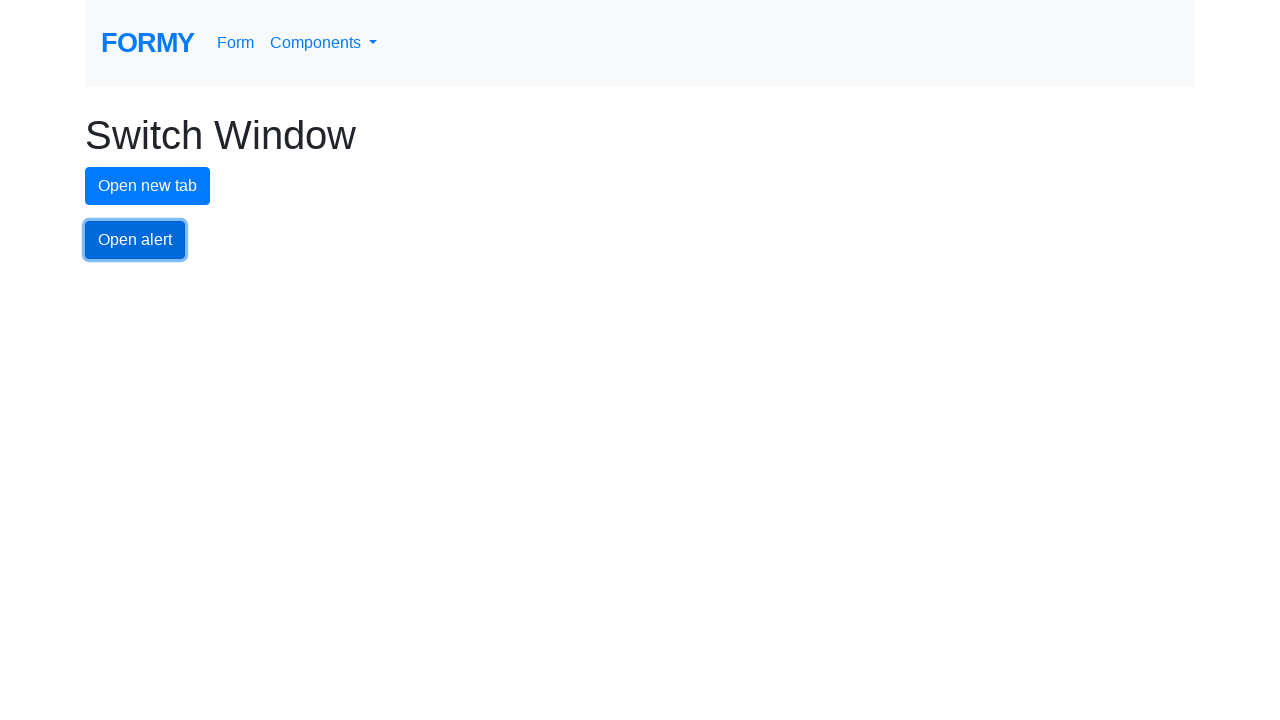